Tests the forgot password functionality by navigating to the password reset page, entering an email address, and submitting a new password with confirmation.

Starting URL: https://rahulshettyacademy.com/client

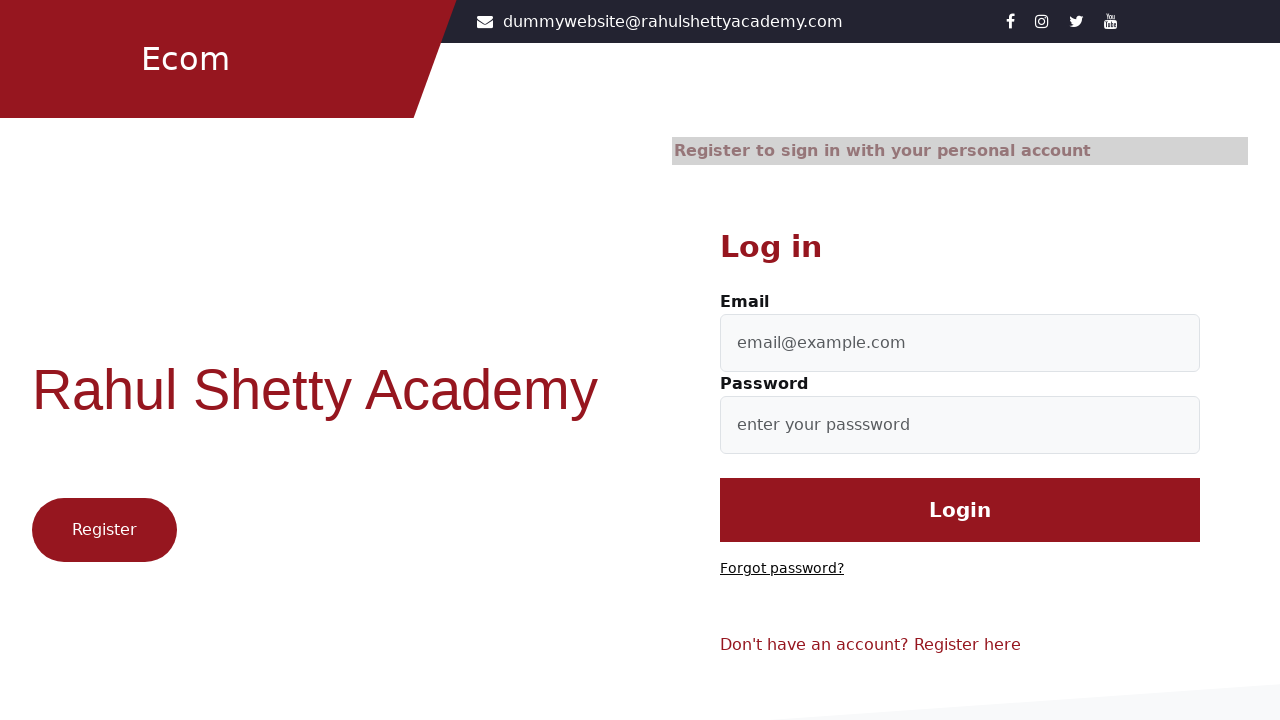

Clicked 'Forgot password?' link to navigate to password reset page at (782, 569) on text=Forgot password?
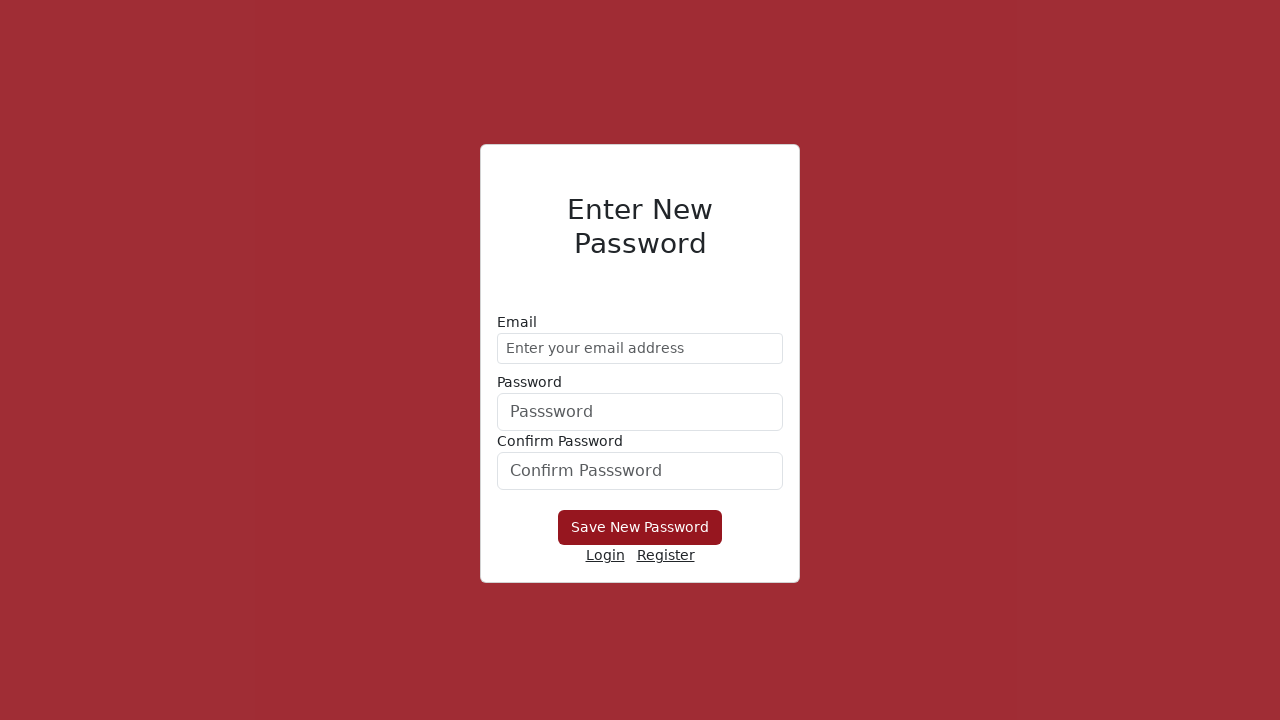

Entered email address 'demo@gmail.com' in the email field on //form/div[1]/input
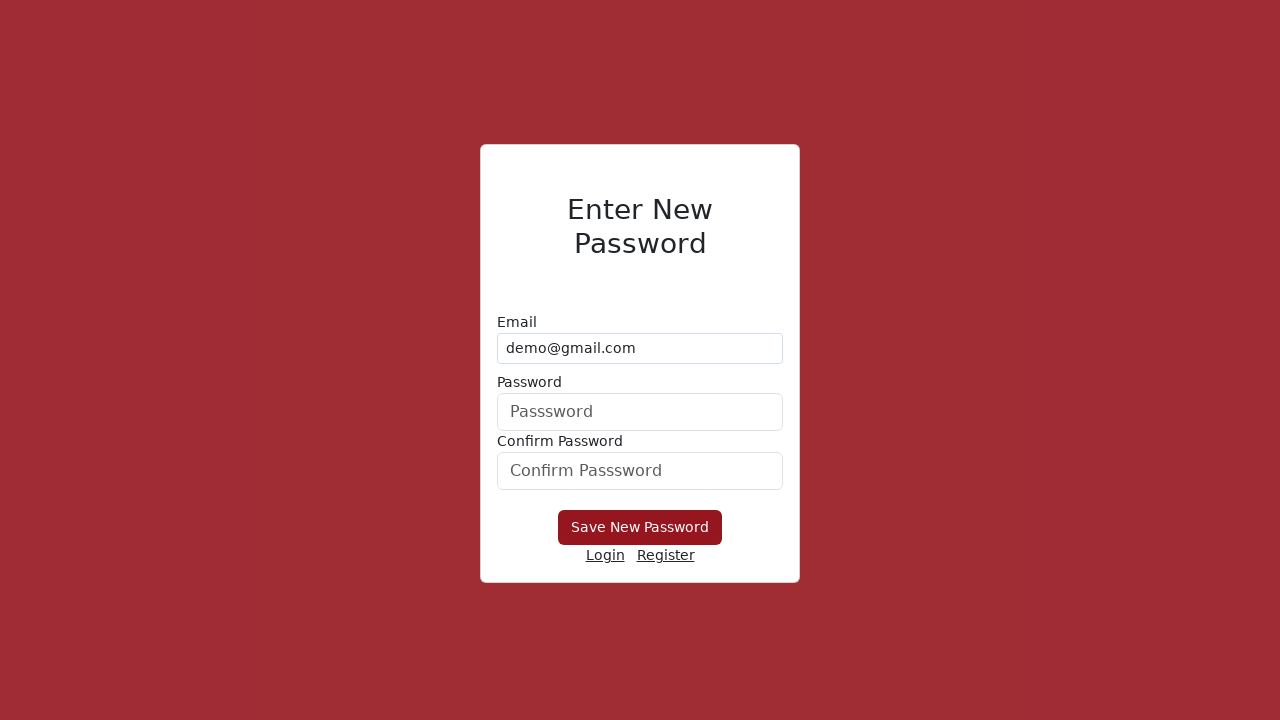

Entered new password 'Hello@1234' in the password field on form div:nth-child(2) input
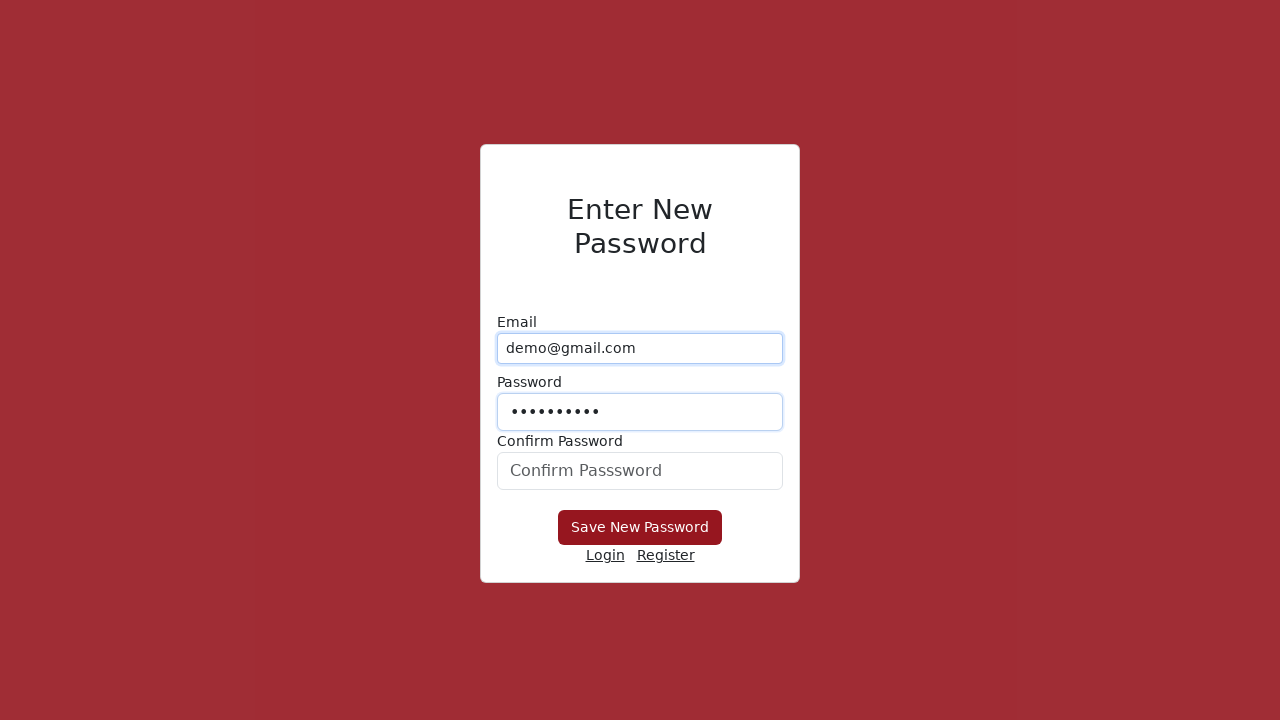

Confirmed password by entering 'Hello@1234' in the confirm password field on #confirmPassword
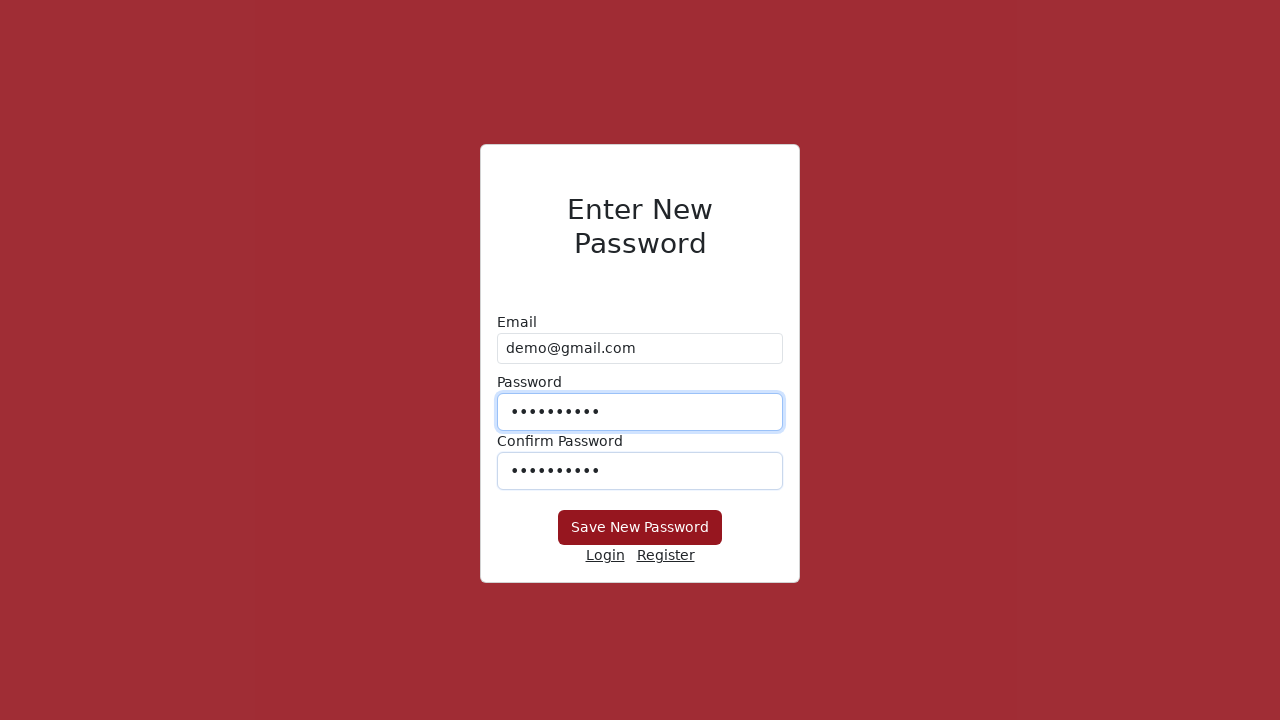

Clicked 'Save New Password' button to submit the password reset form at (640, 528) on xpath=//button[text()='Save New Password']
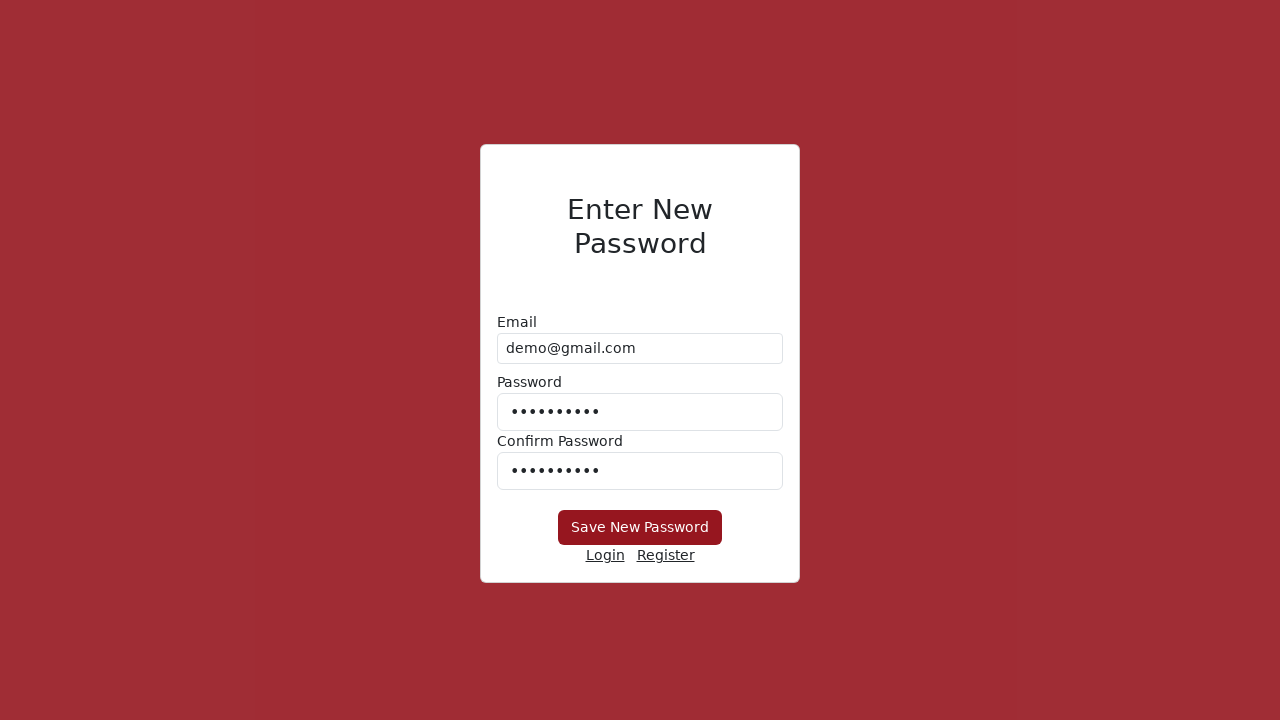

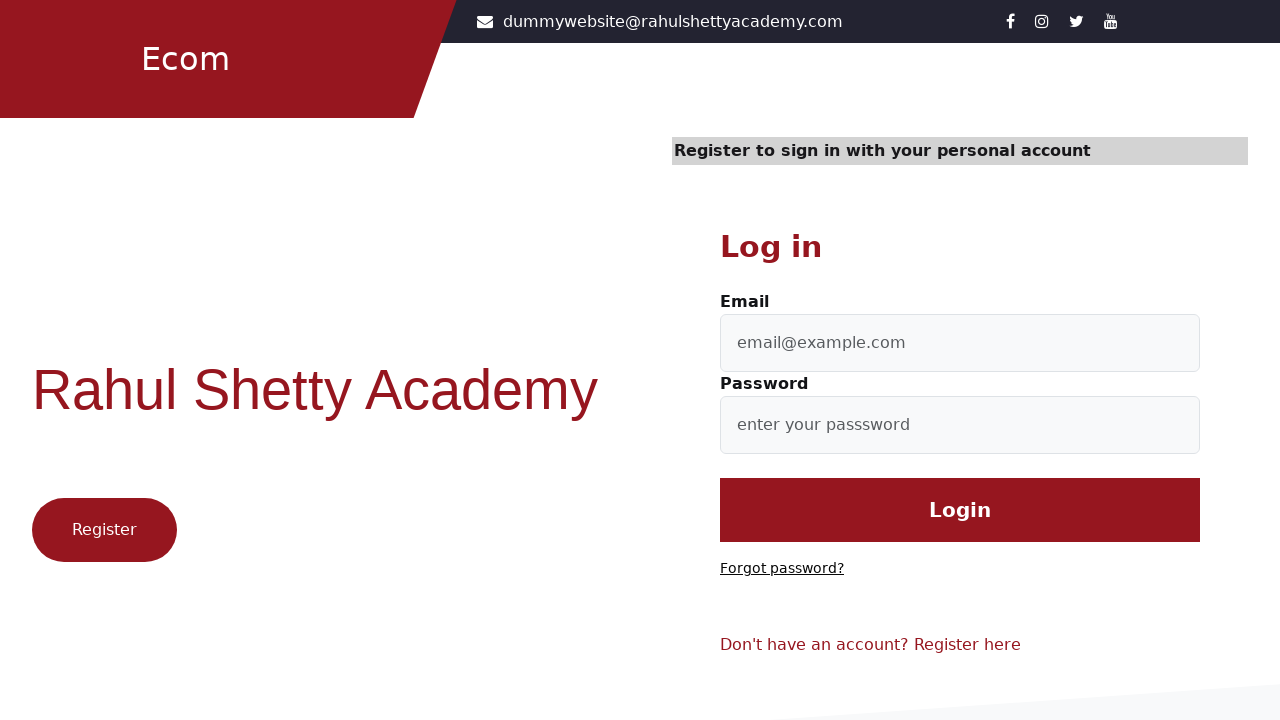